Tests the Typo page by navigating to it from the homepage, then repeatedly refreshing the page to verify that the text content can vary (sometimes showing a typo, sometimes not).

Starting URL: https://the-internet.herokuapp.com/

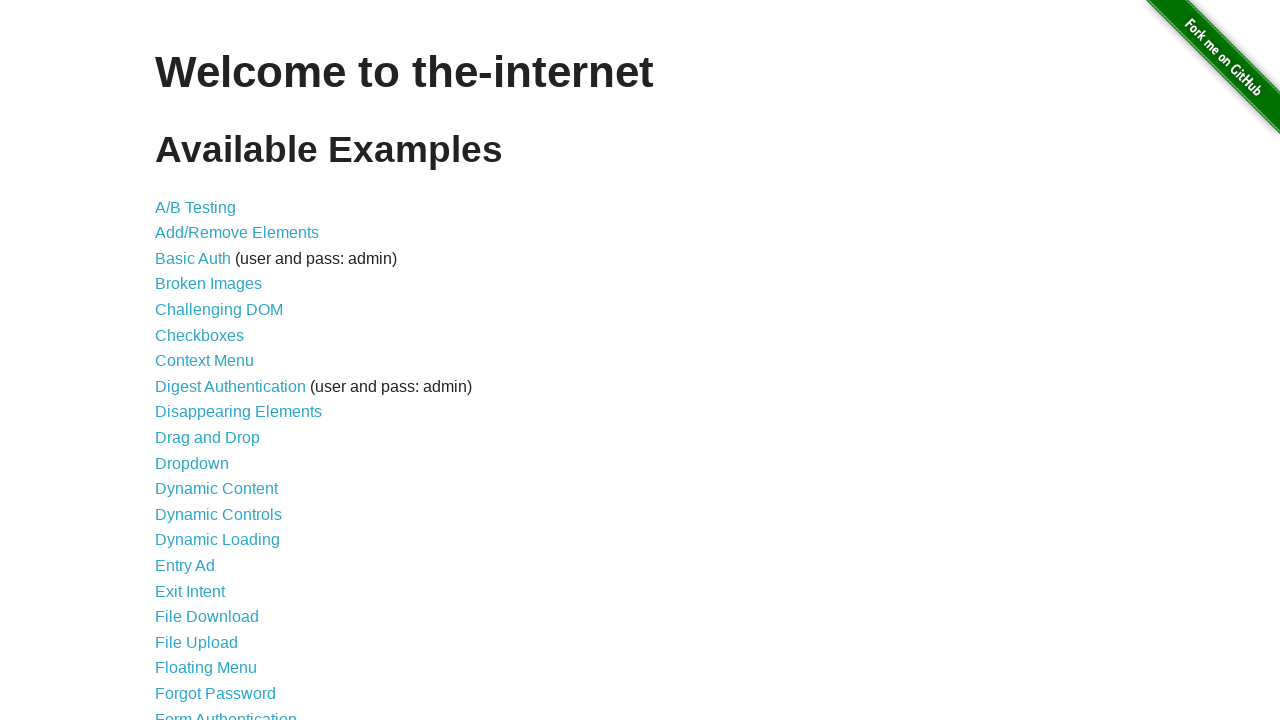

Clicked on the Typos link (43rd item in the list) at (176, 625) on #content > ul > li:nth-child(43) > a
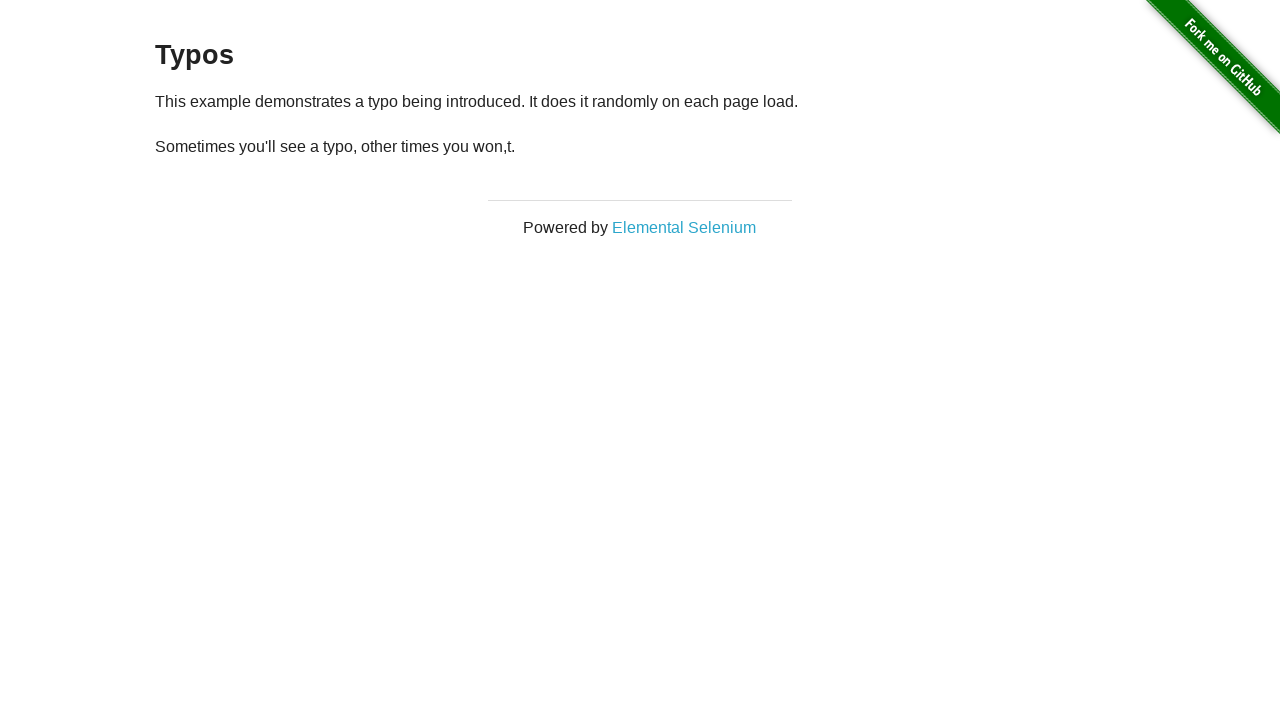

Typo page loaded and paragraph element is visible
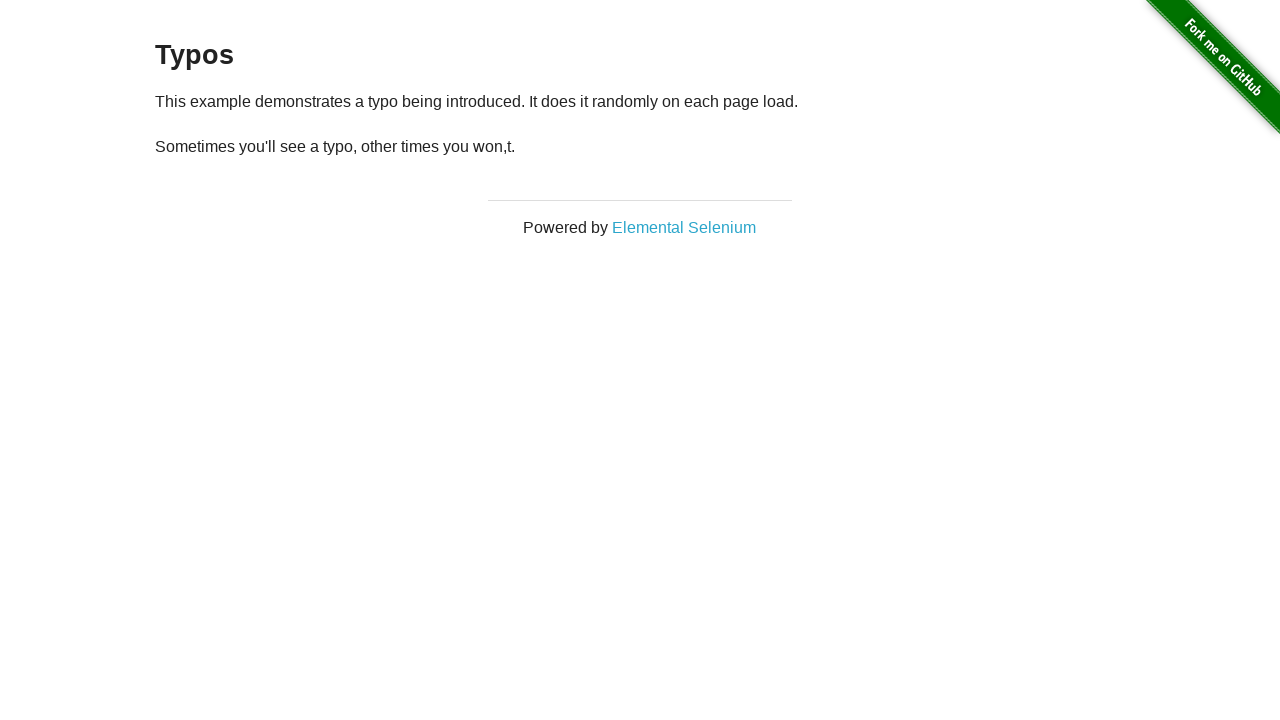

Retrieved paragraph text on attempt 1: '
  Sometimes you'll see a typo, other times you won,t.
'
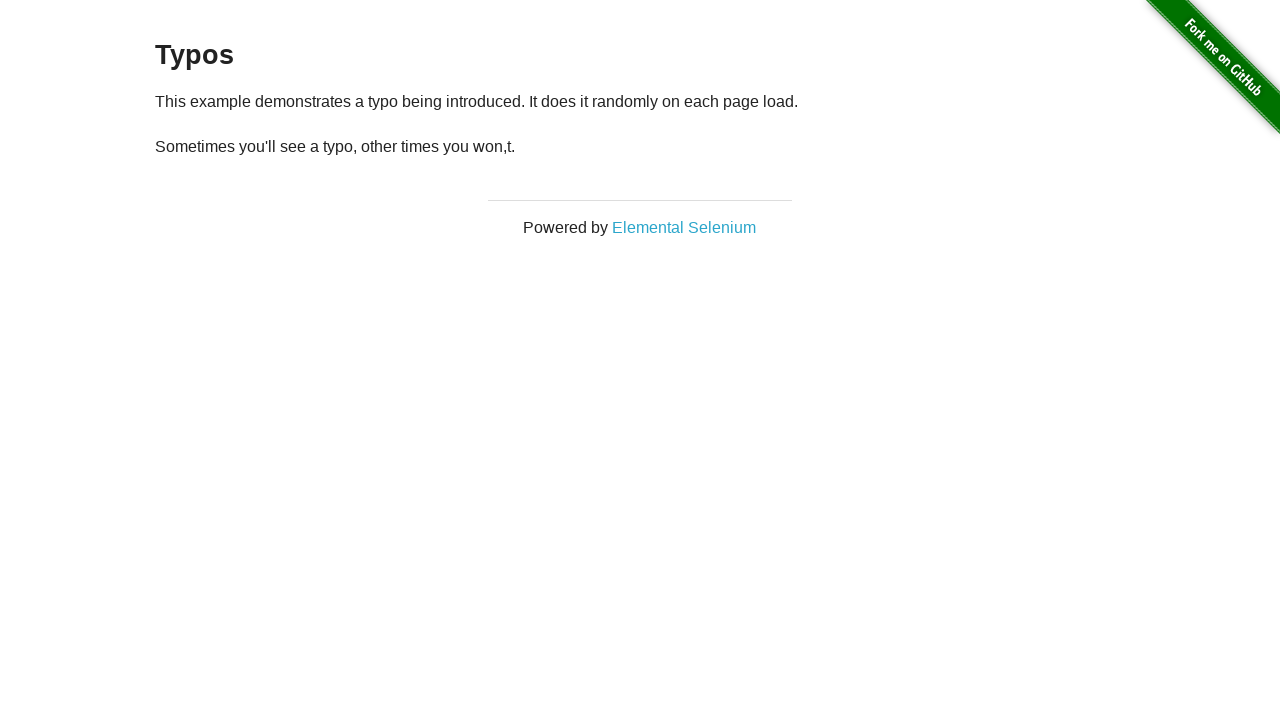

Reloaded page (attempt 1)
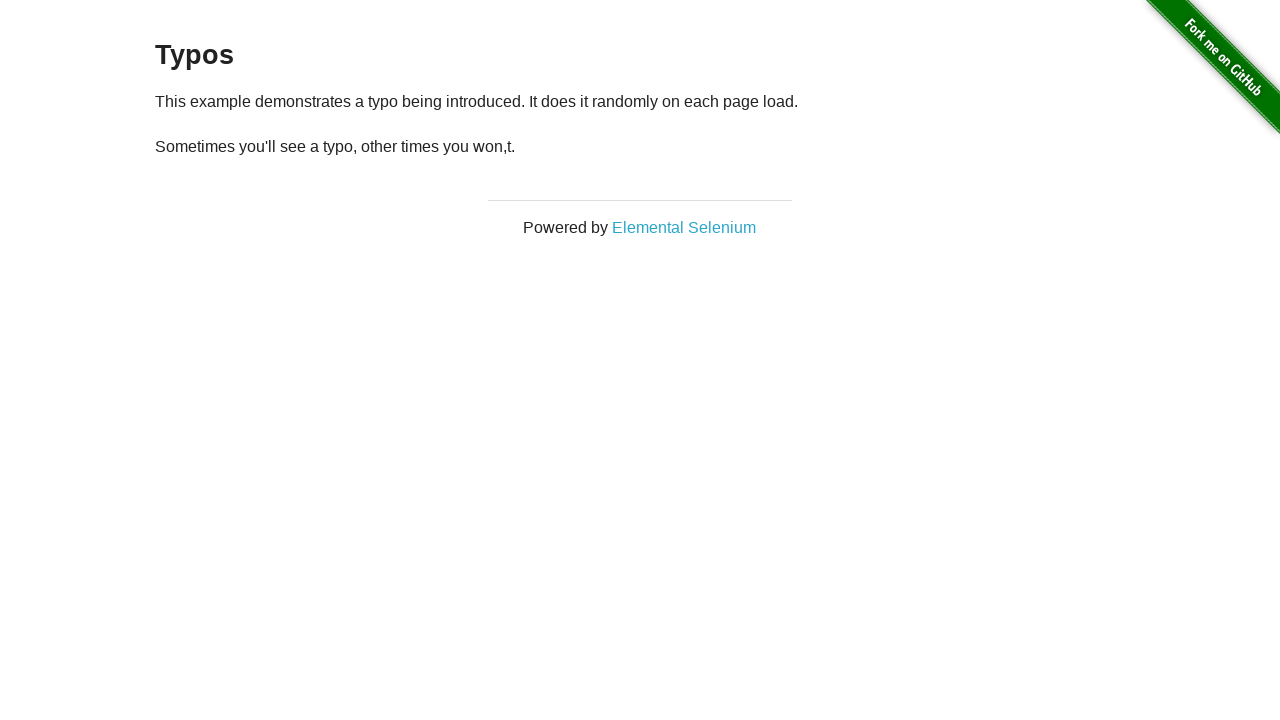

Paragraph element loaded after page reload
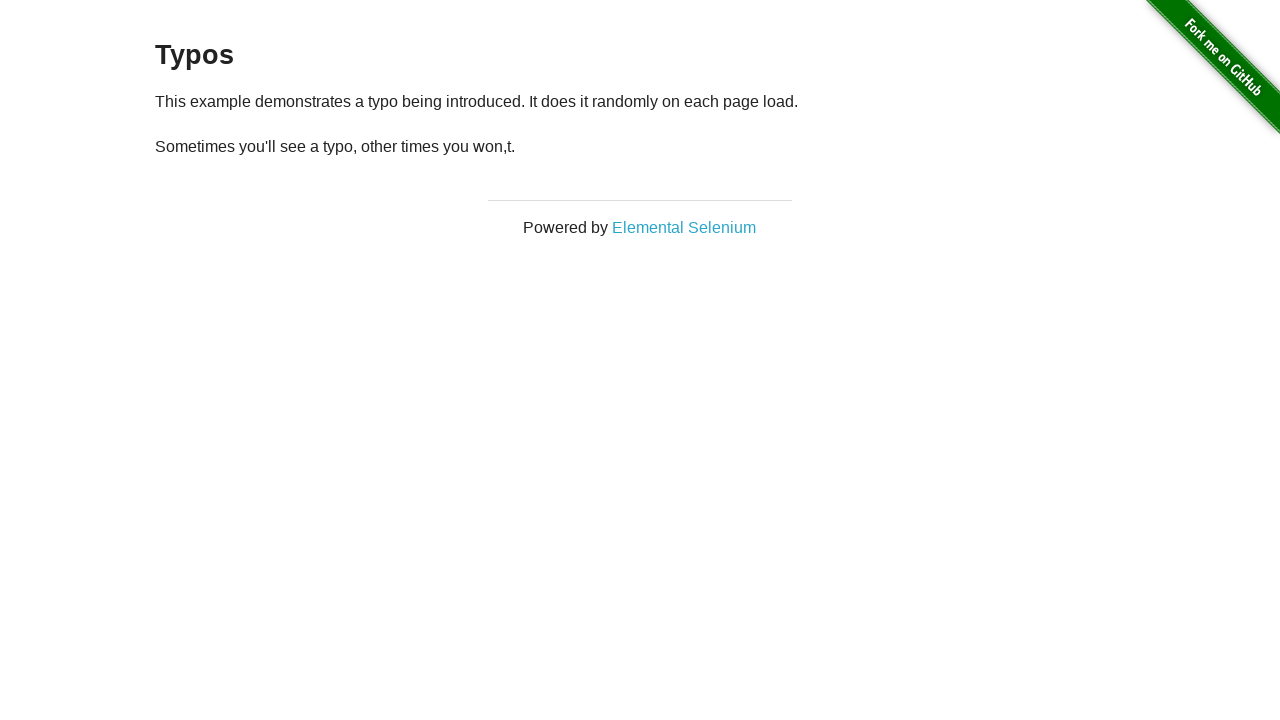

Retrieved paragraph text on attempt 2: '
  Sometimes you'll see a typo, other times you won,t.
'
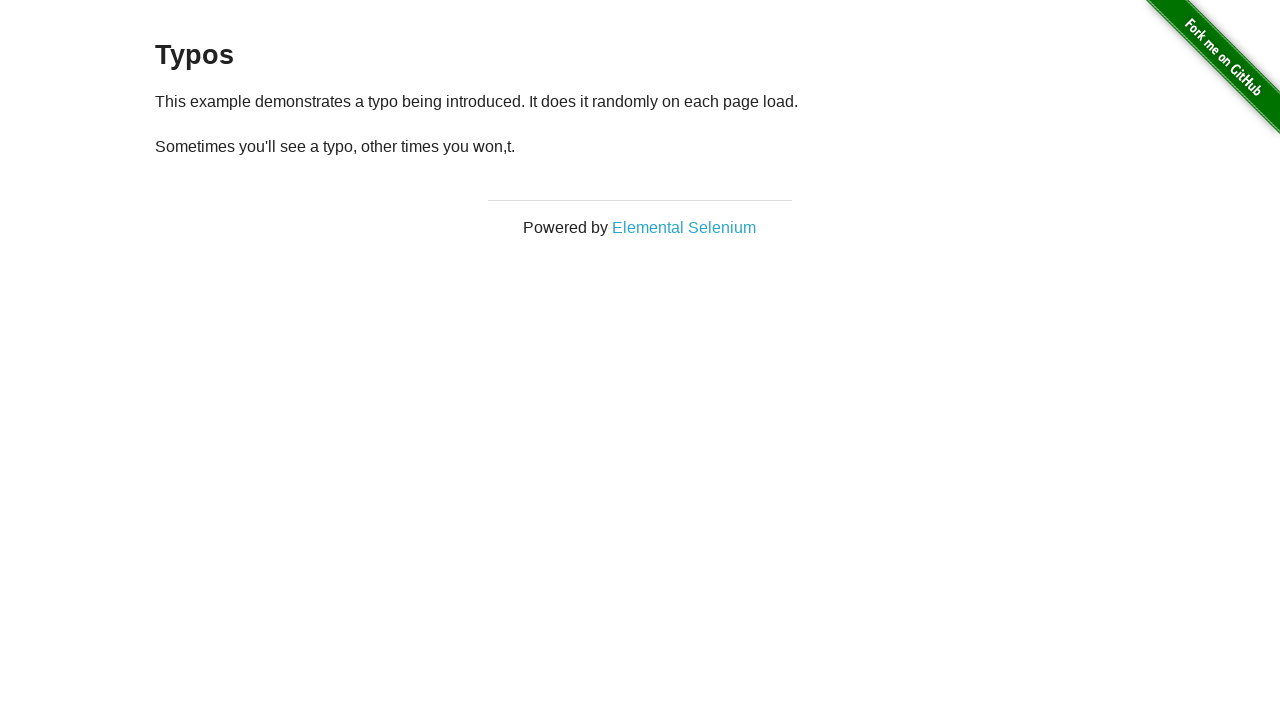

Reloaded page (attempt 2)
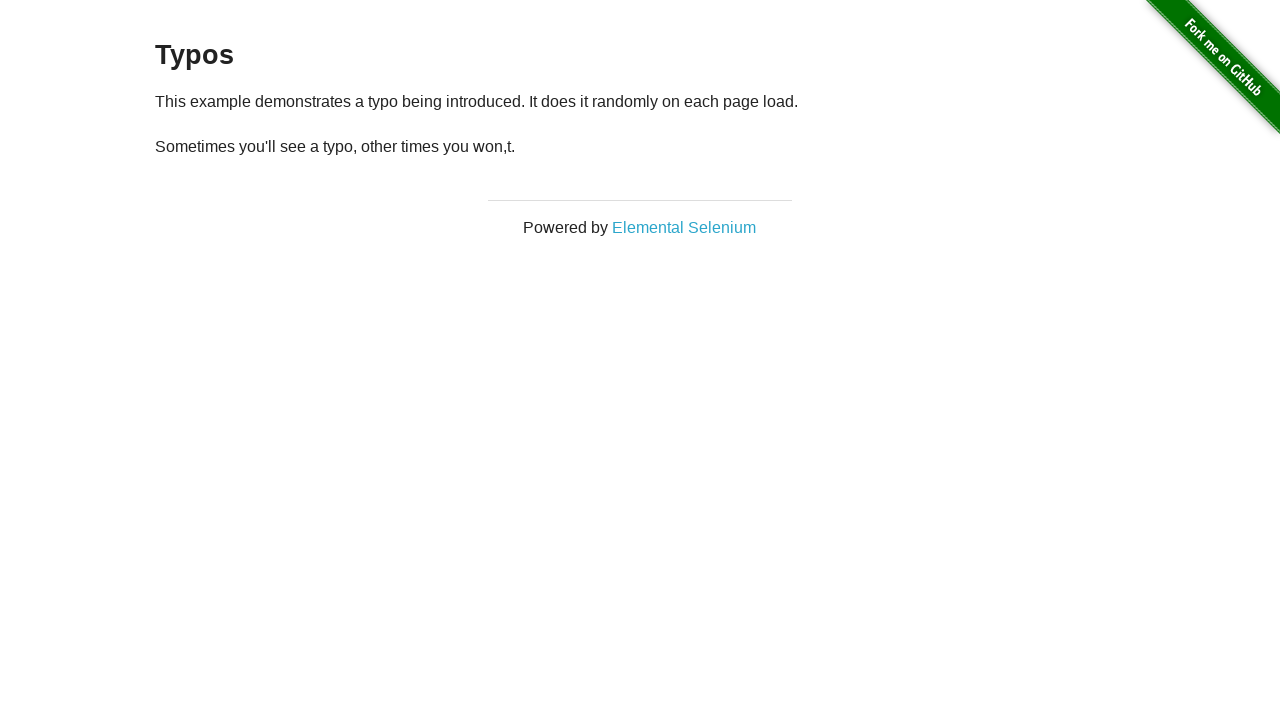

Paragraph element loaded after page reload
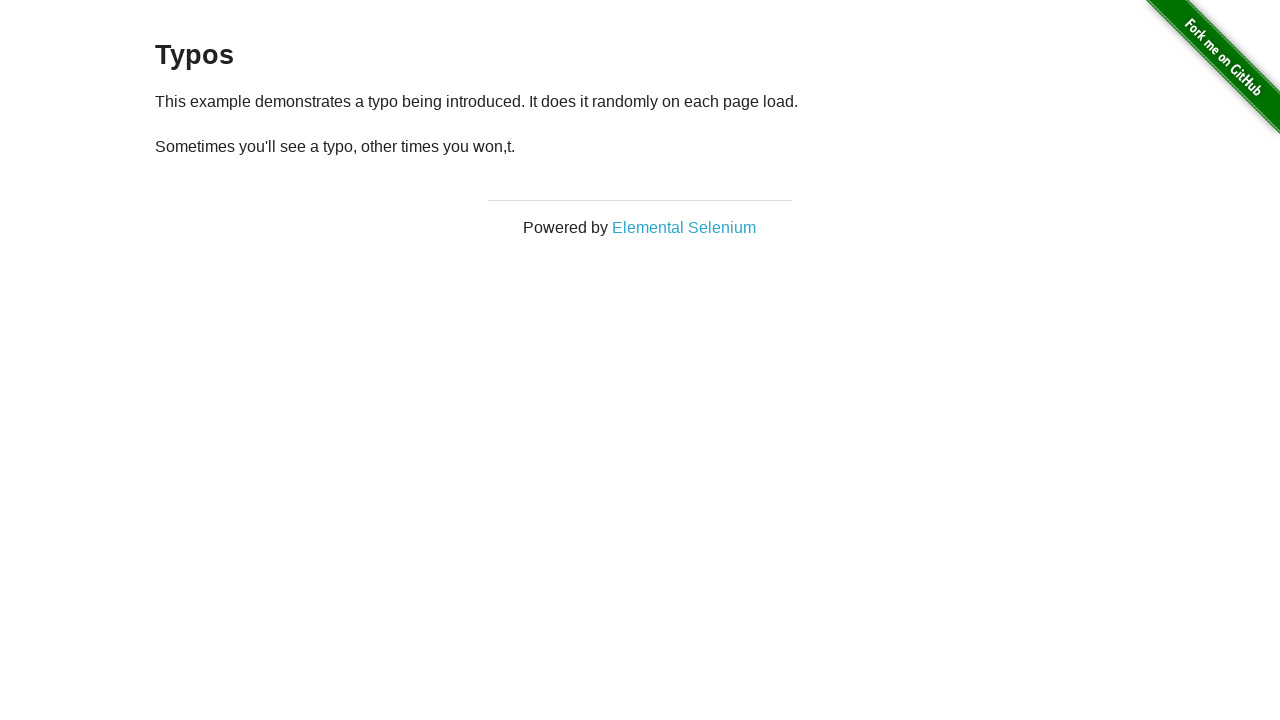

Retrieved paragraph text on attempt 3: '
  Sometimes you'll see a typo, other times you won,t.
'
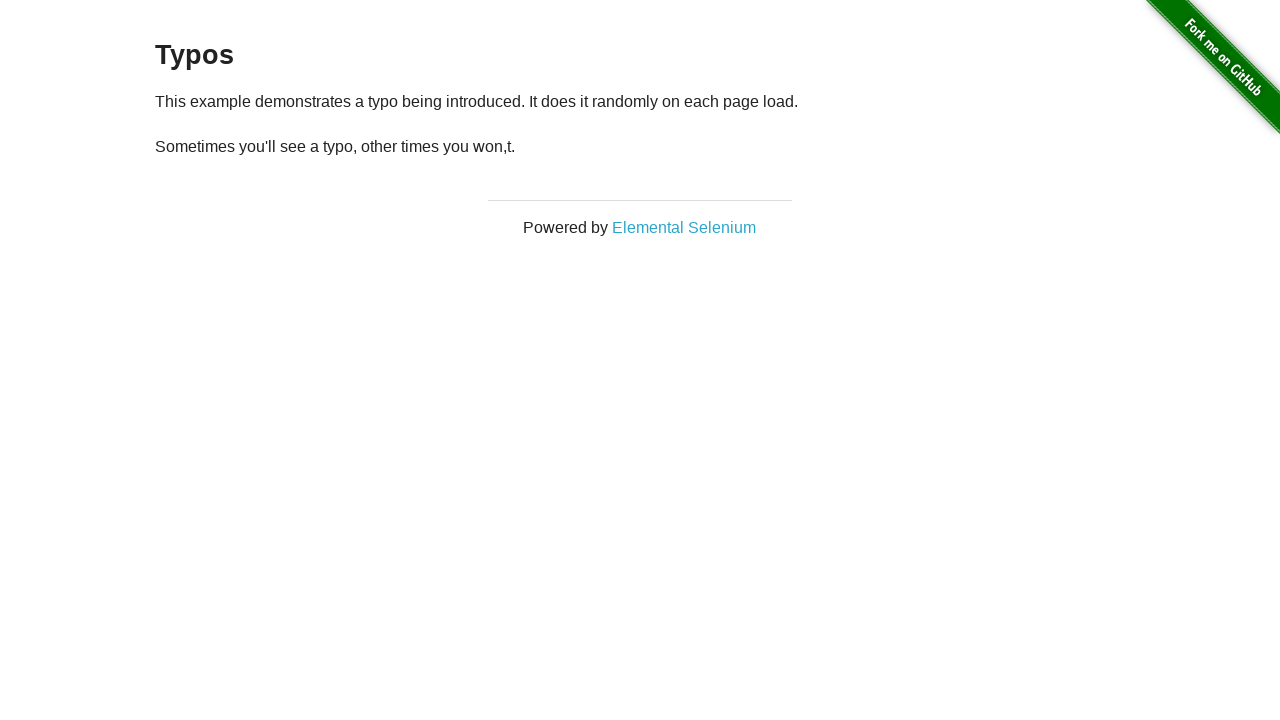

Reloaded page (attempt 3)
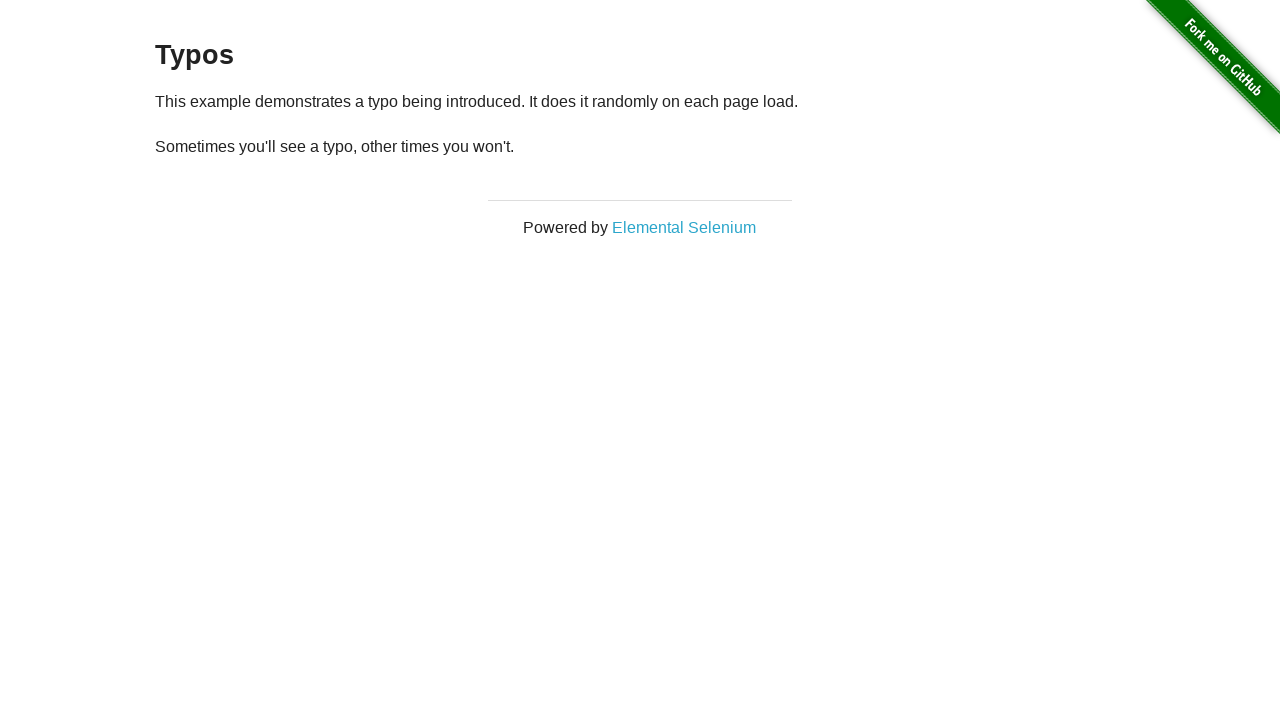

Paragraph element loaded after page reload
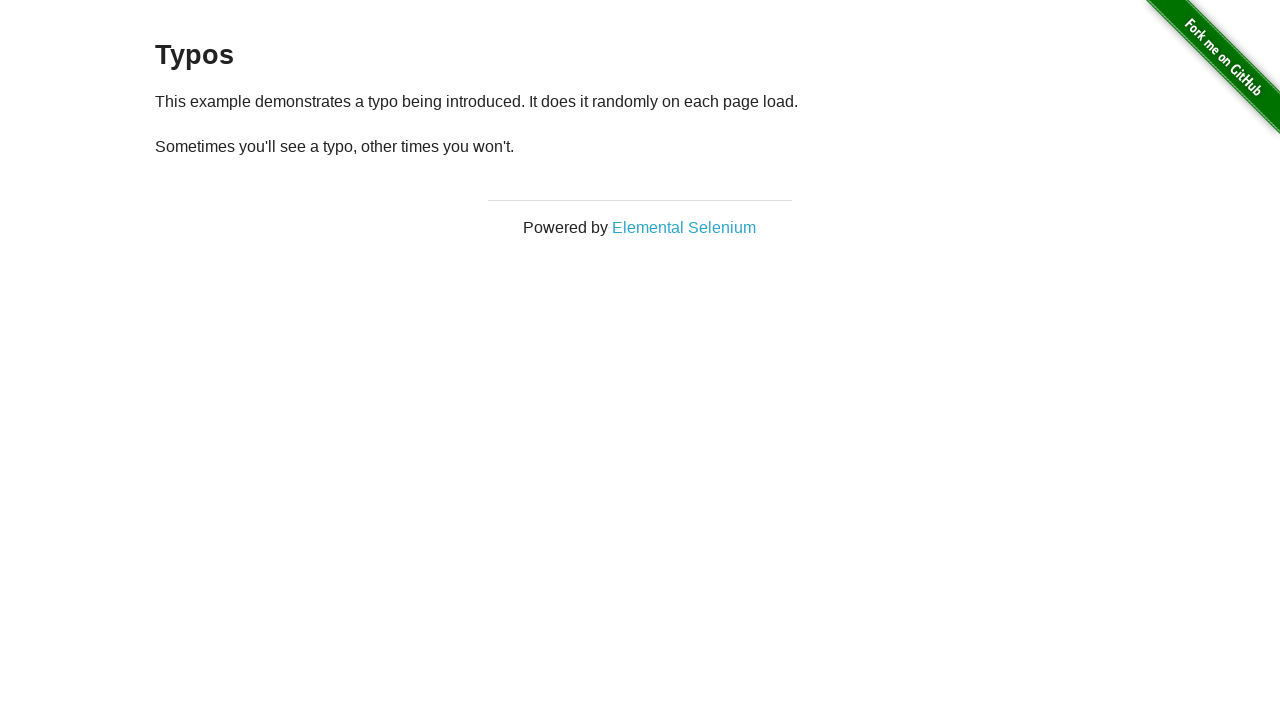

Retrieved paragraph text on attempt 4: '
  Sometimes you'll see a typo, other times you won't.
'
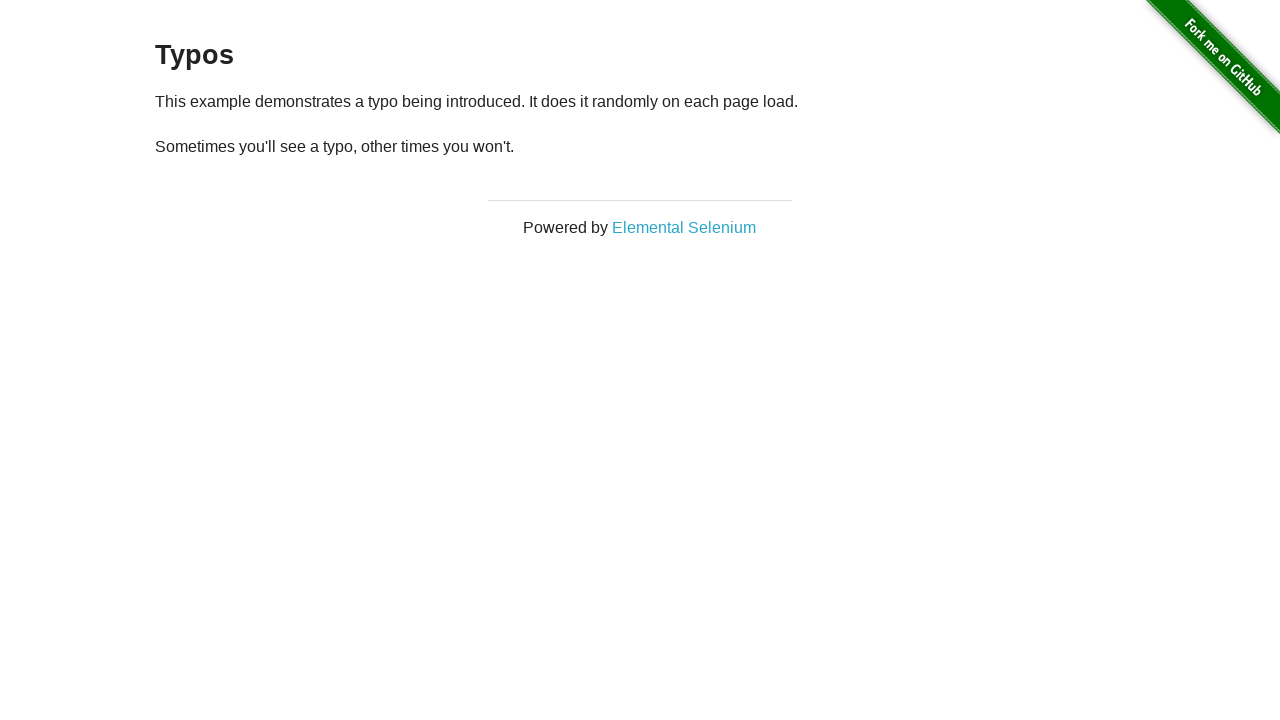

Reloaded page (attempt 4)
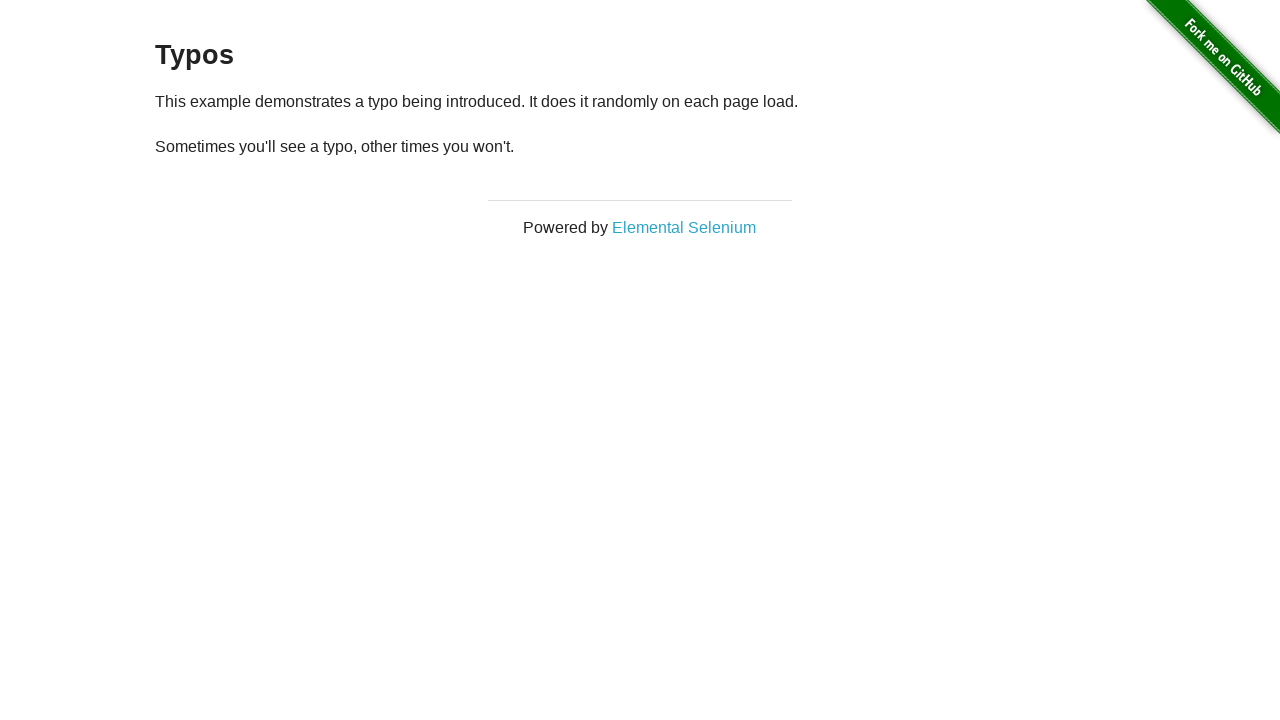

Paragraph element loaded after page reload
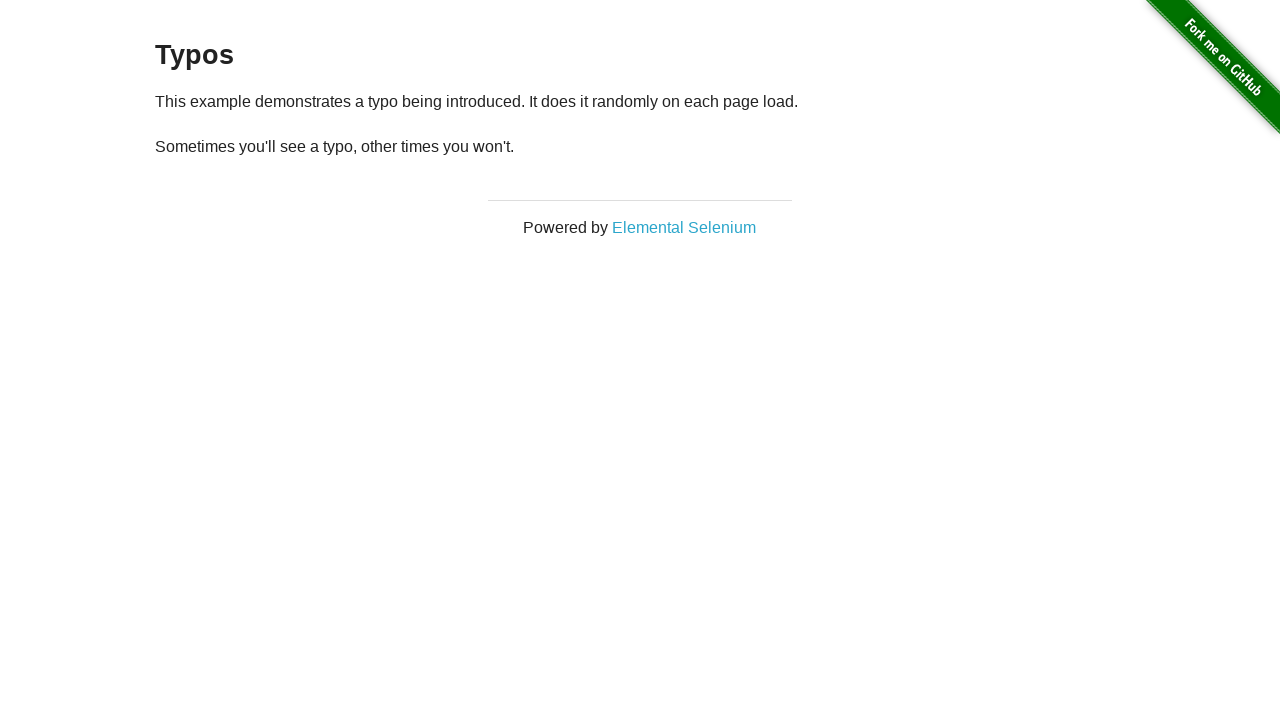

Retrieved paragraph text on attempt 5: '
  Sometimes you'll see a typo, other times you won't.
'
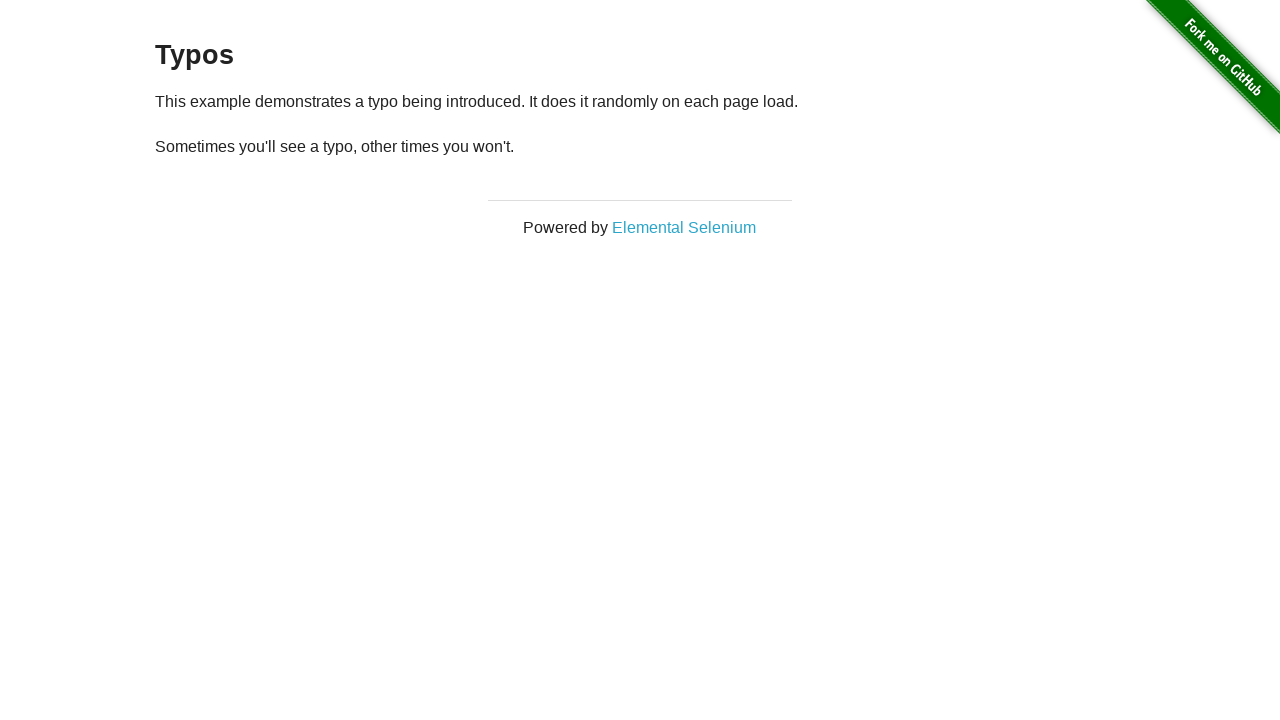

Reloaded page (attempt 5)
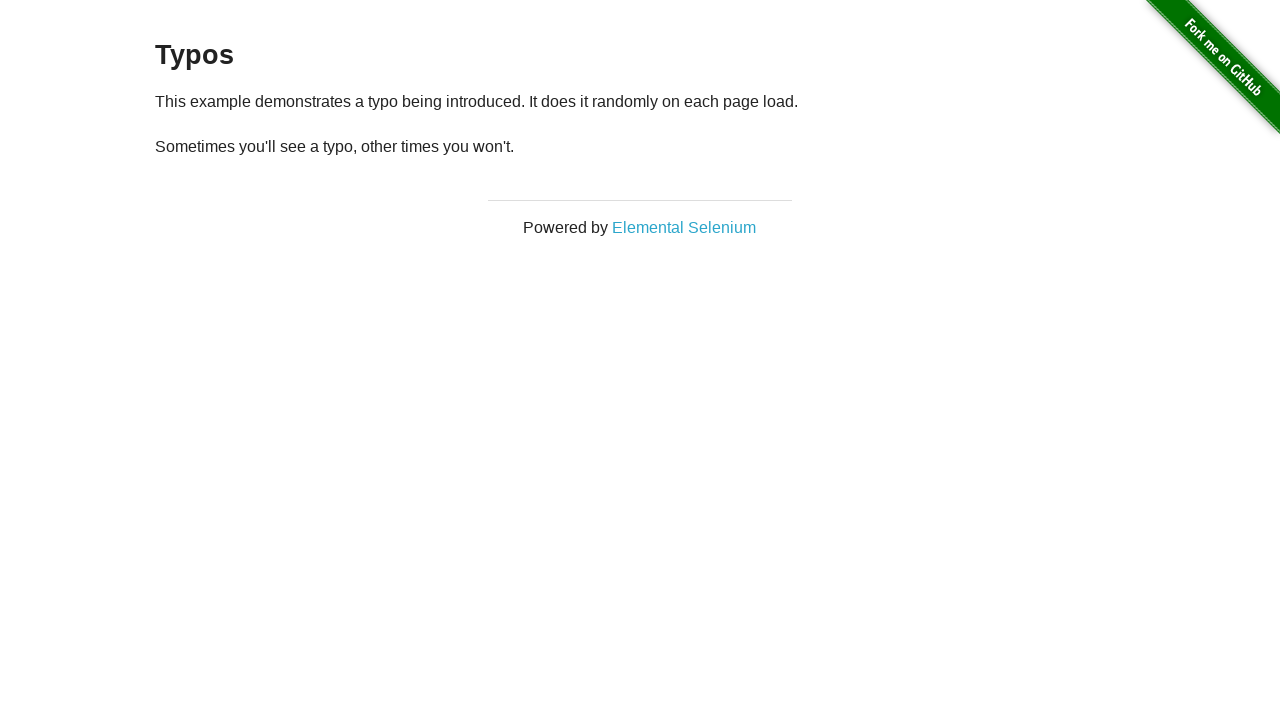

Paragraph element loaded after page reload
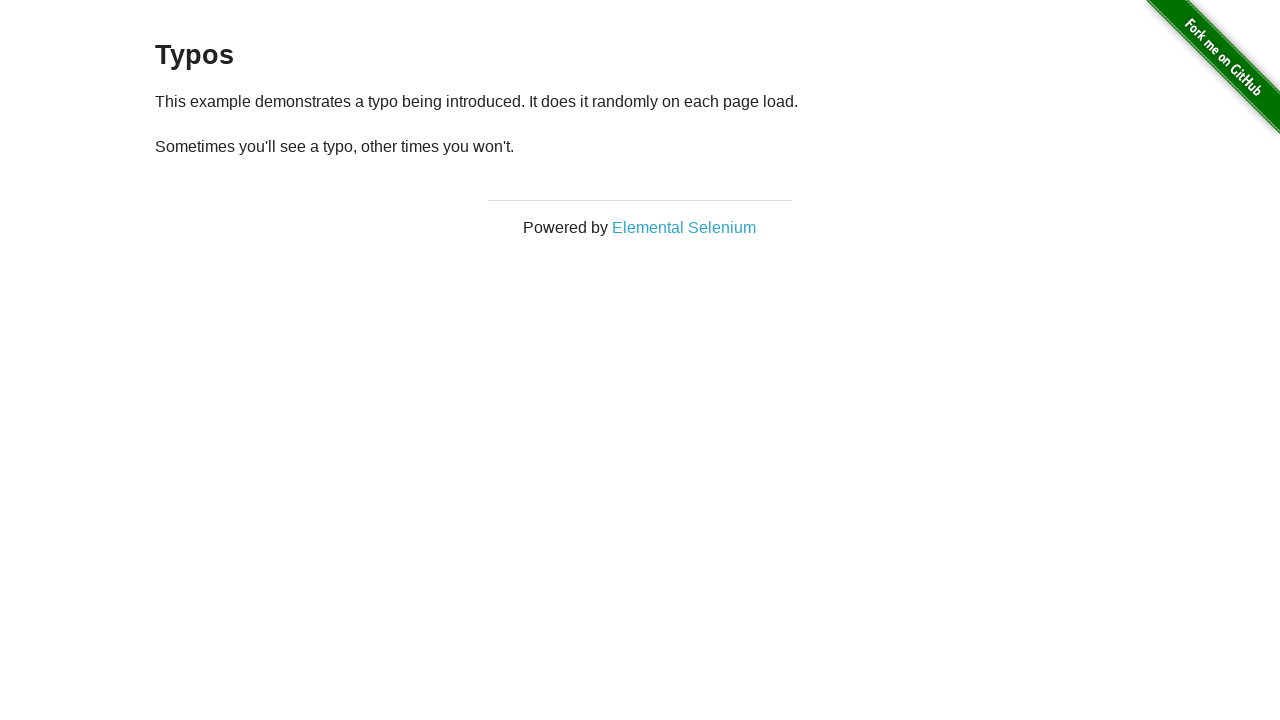

Retrieved paragraph text on attempt 6: '
  Sometimes you'll see a typo, other times you won't.
'
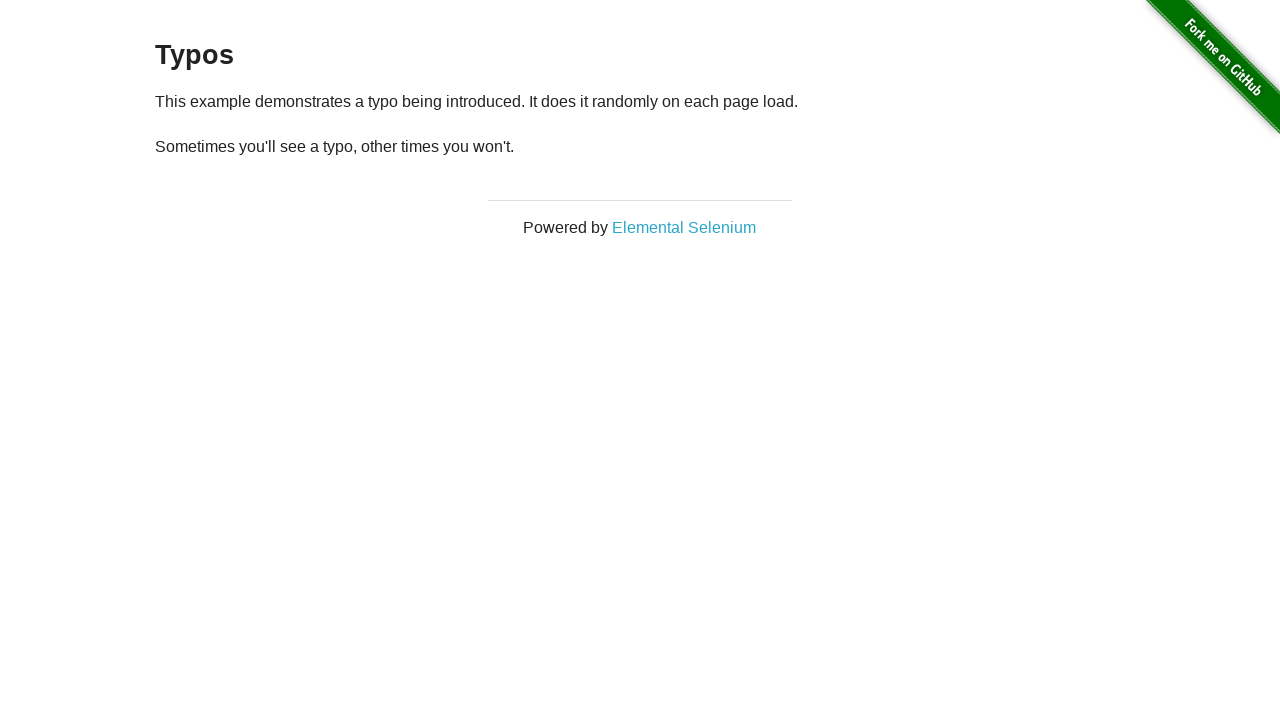

Reloaded page (attempt 6)
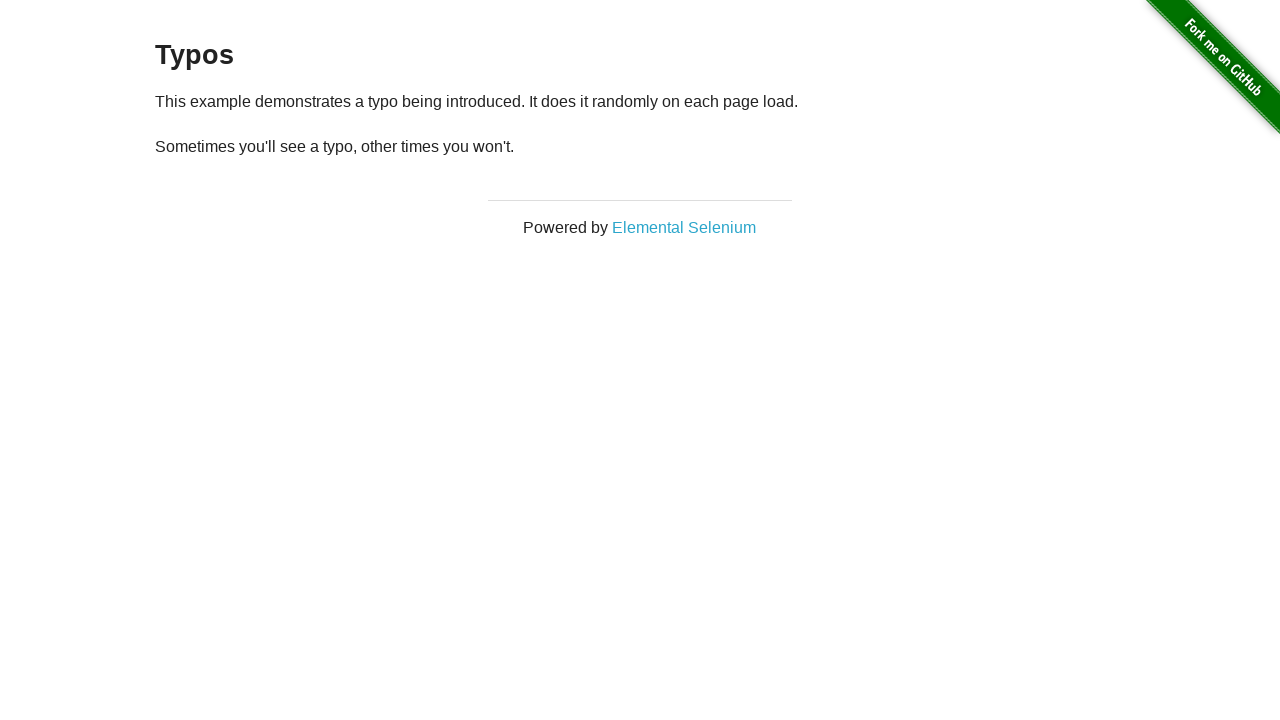

Paragraph element loaded after page reload
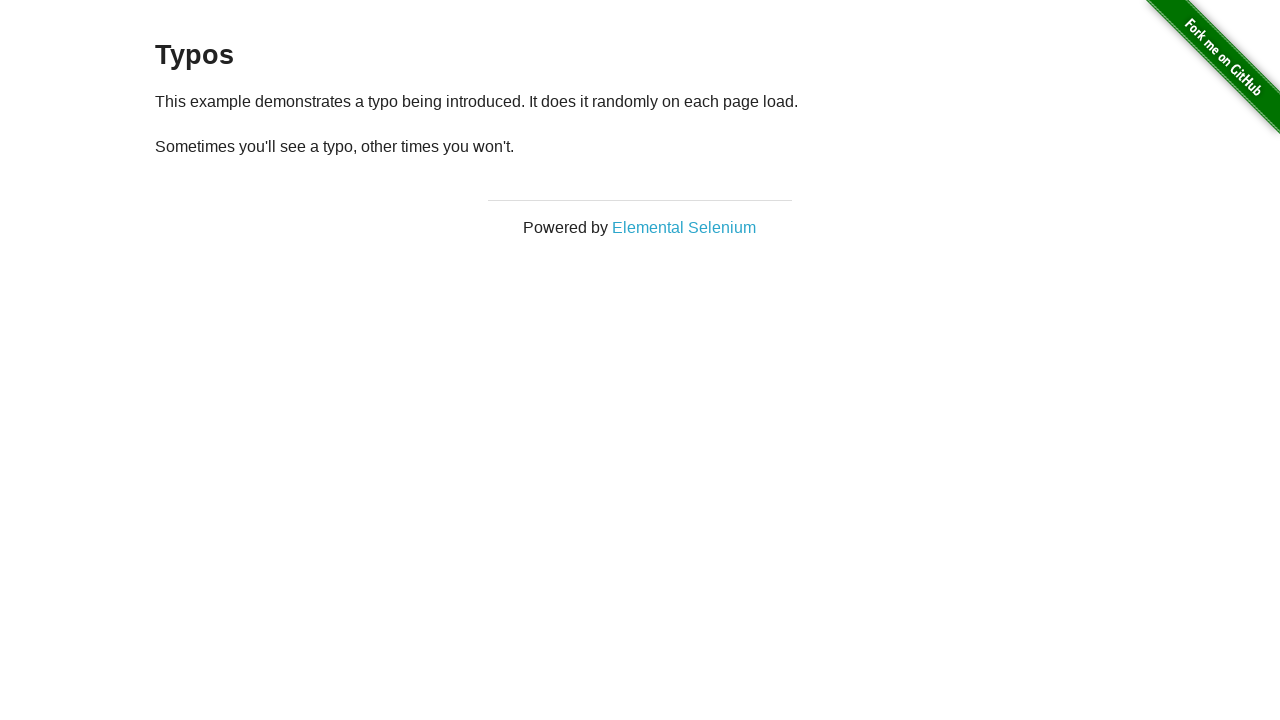

Retrieved paragraph text on attempt 7: '
  Sometimes you'll see a typo, other times you won't.
'
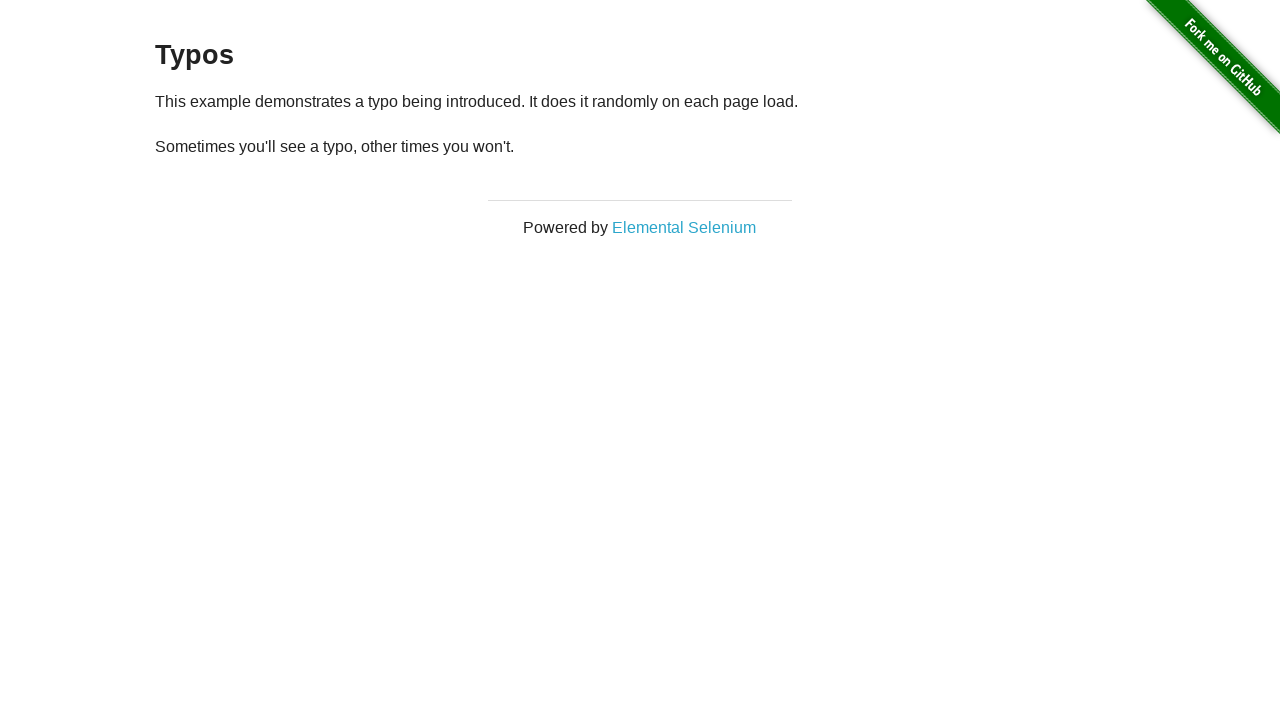

Reloaded page (attempt 7)
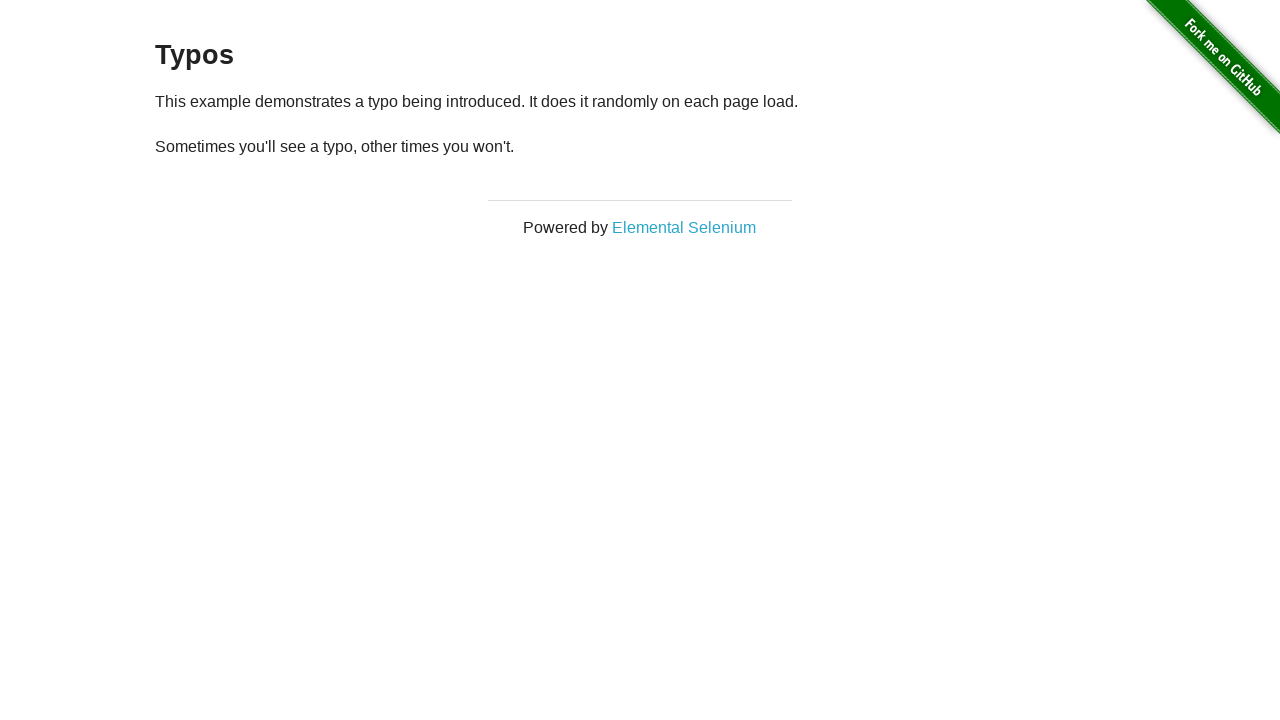

Paragraph element loaded after page reload
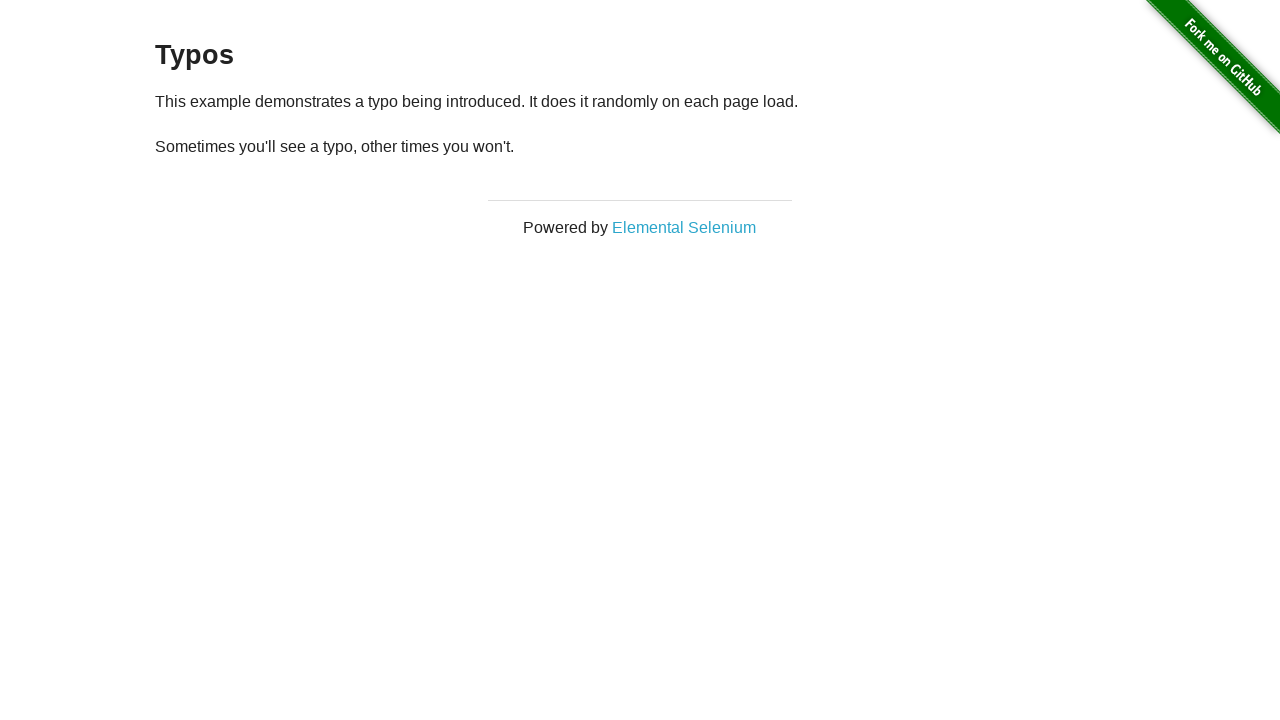

Retrieved paragraph text on attempt 8: '
  Sometimes you'll see a typo, other times you won't.
'
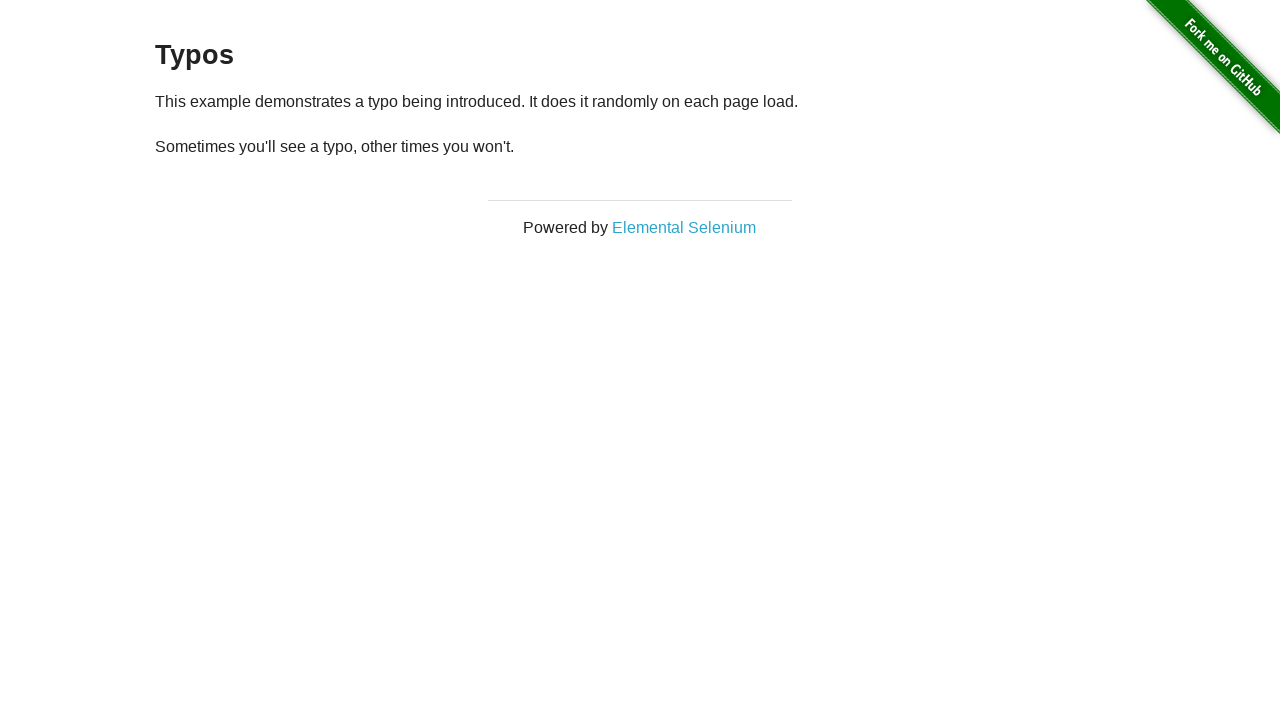

Reloaded page (attempt 8)
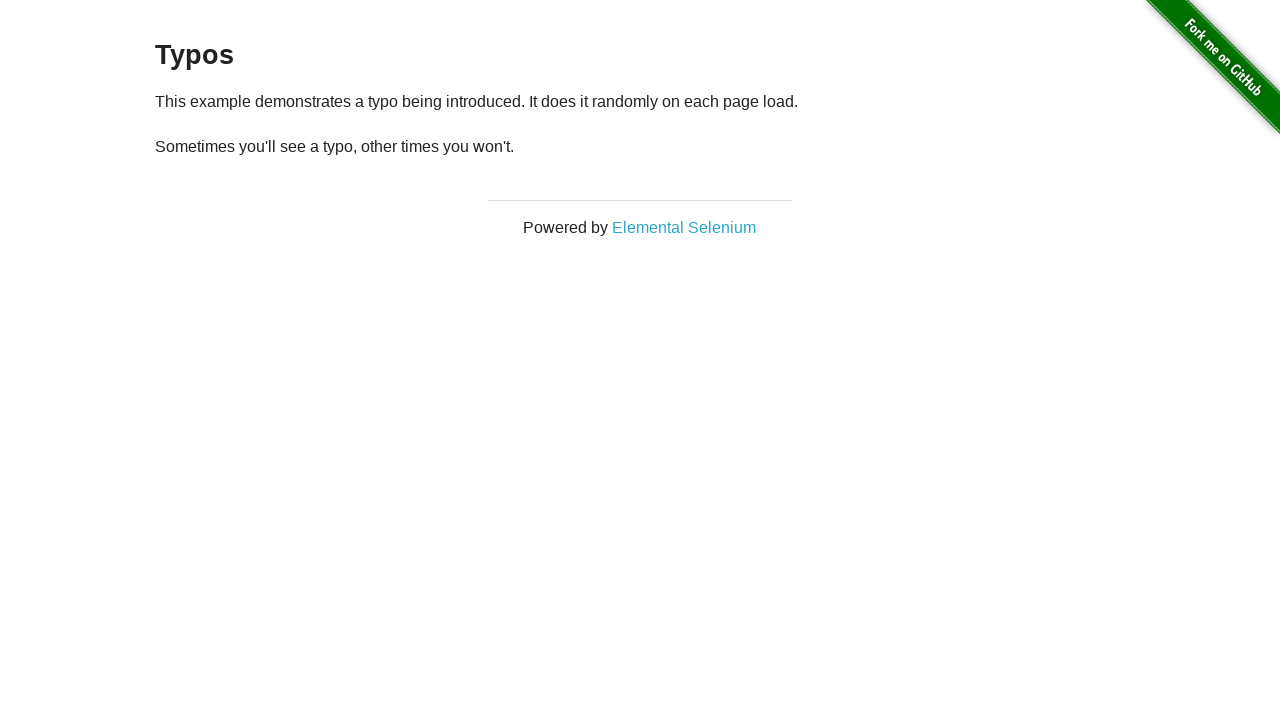

Paragraph element loaded after page reload
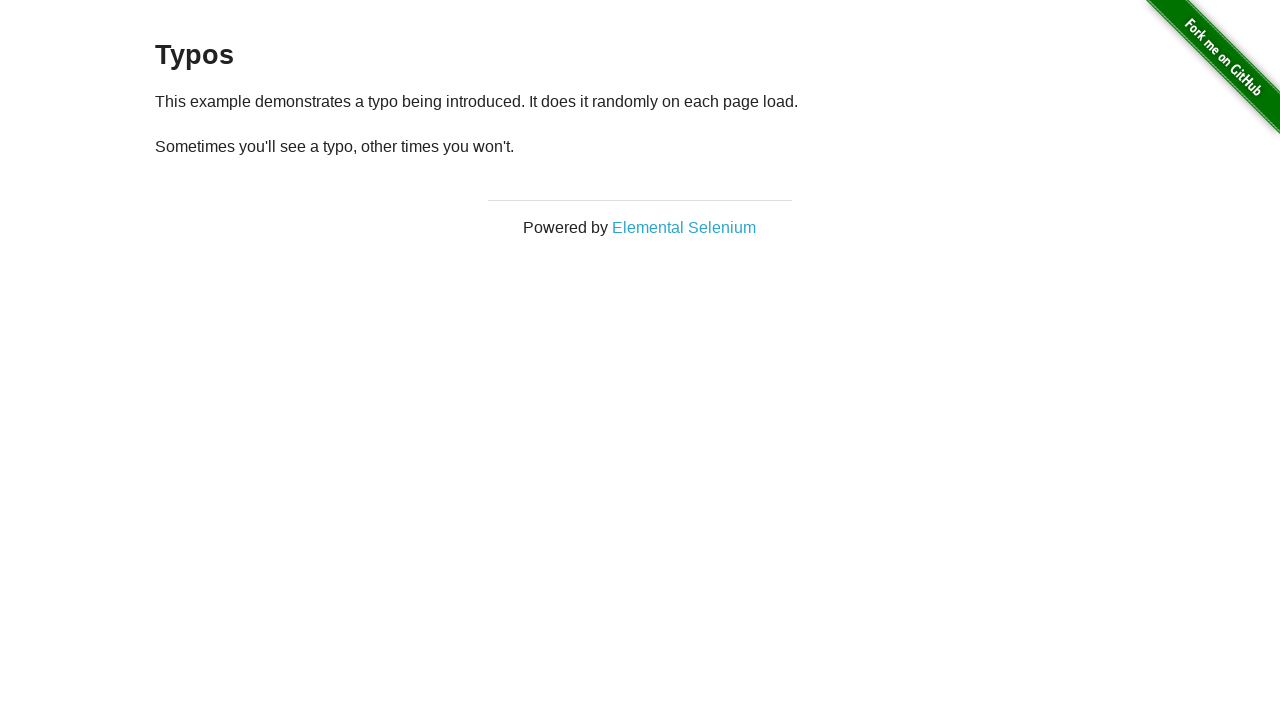

Retrieved paragraph text on attempt 9: '
  Sometimes you'll see a typo, other times you won't.
'
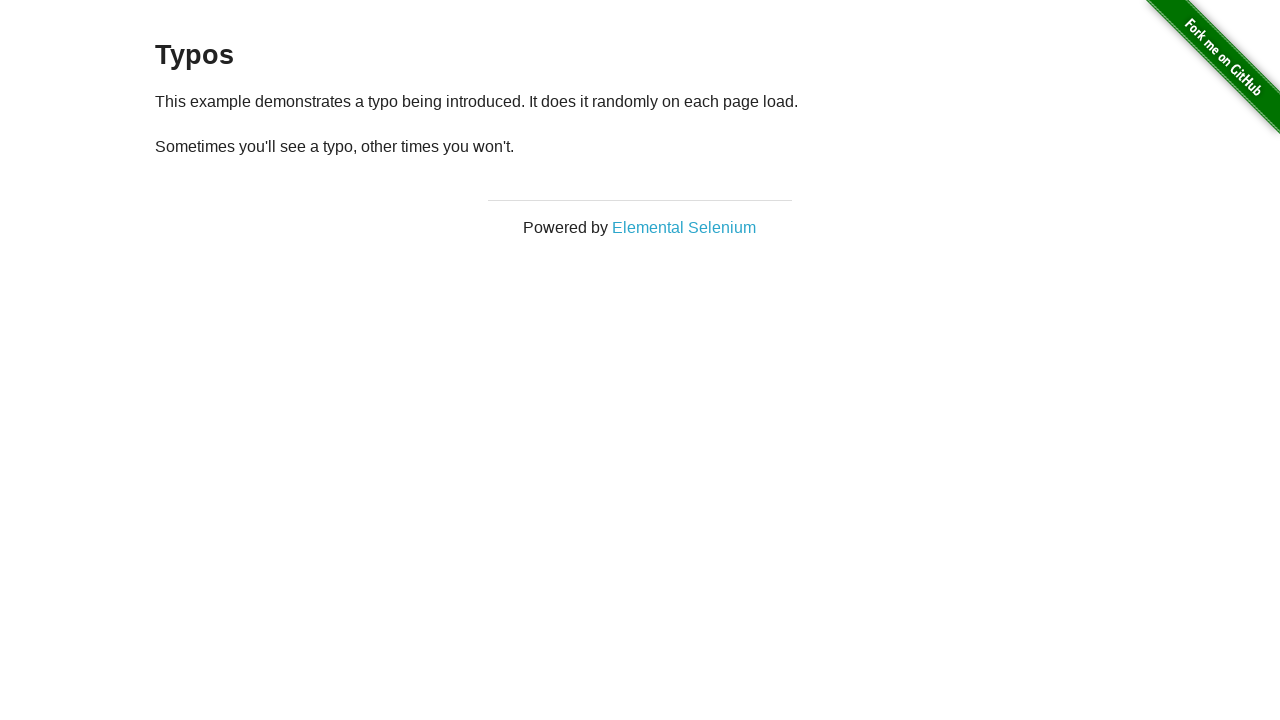

Reloaded page (attempt 9)
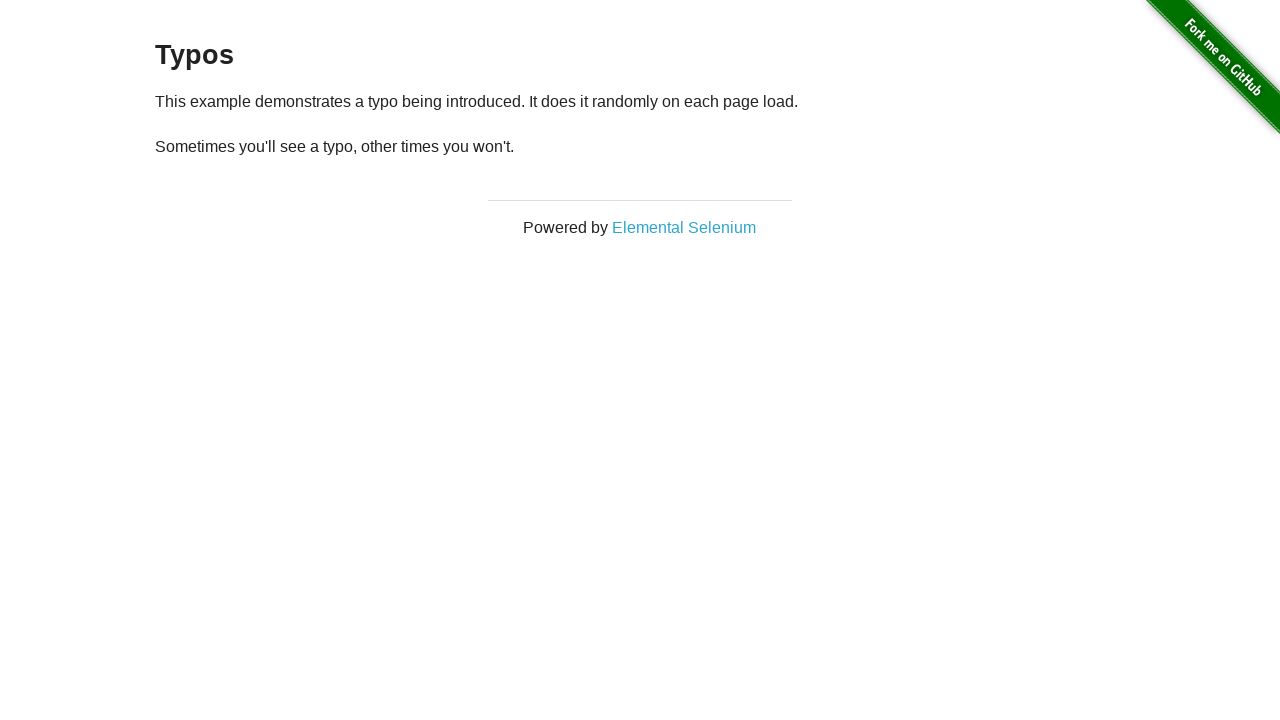

Paragraph element loaded after page reload
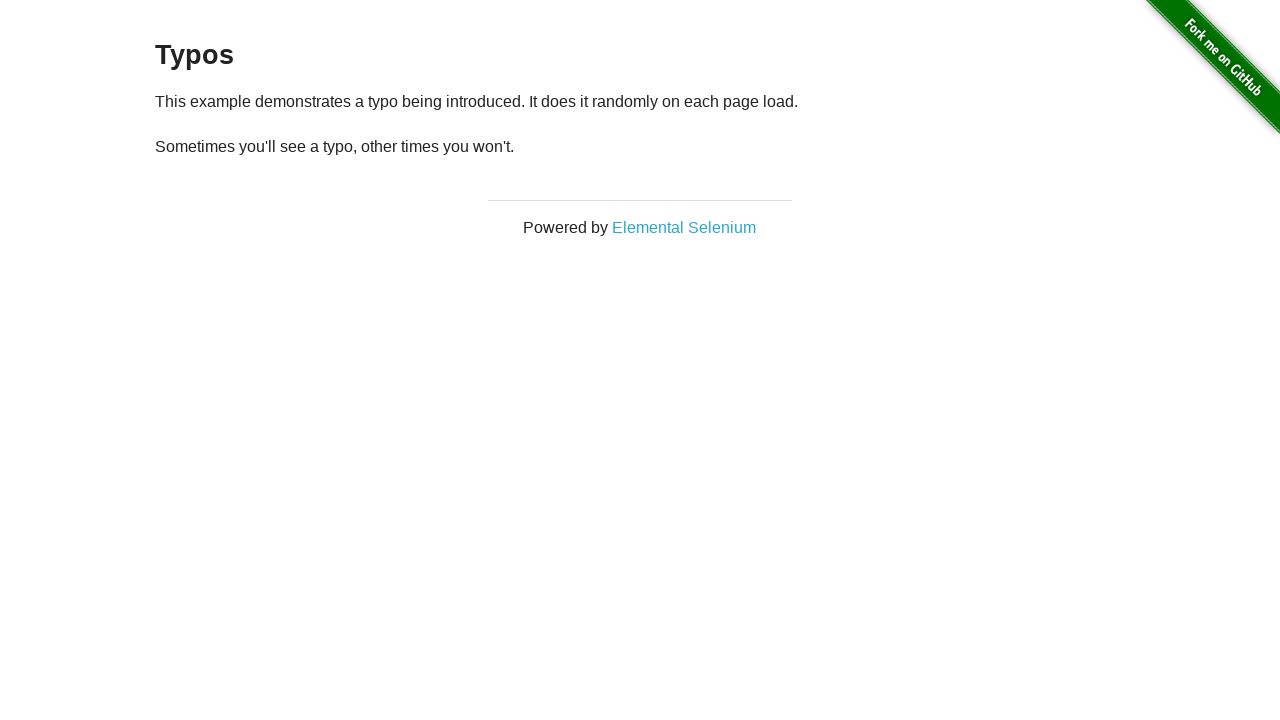

Retrieved paragraph text on attempt 10: '
  Sometimes you'll see a typo, other times you won't.
'
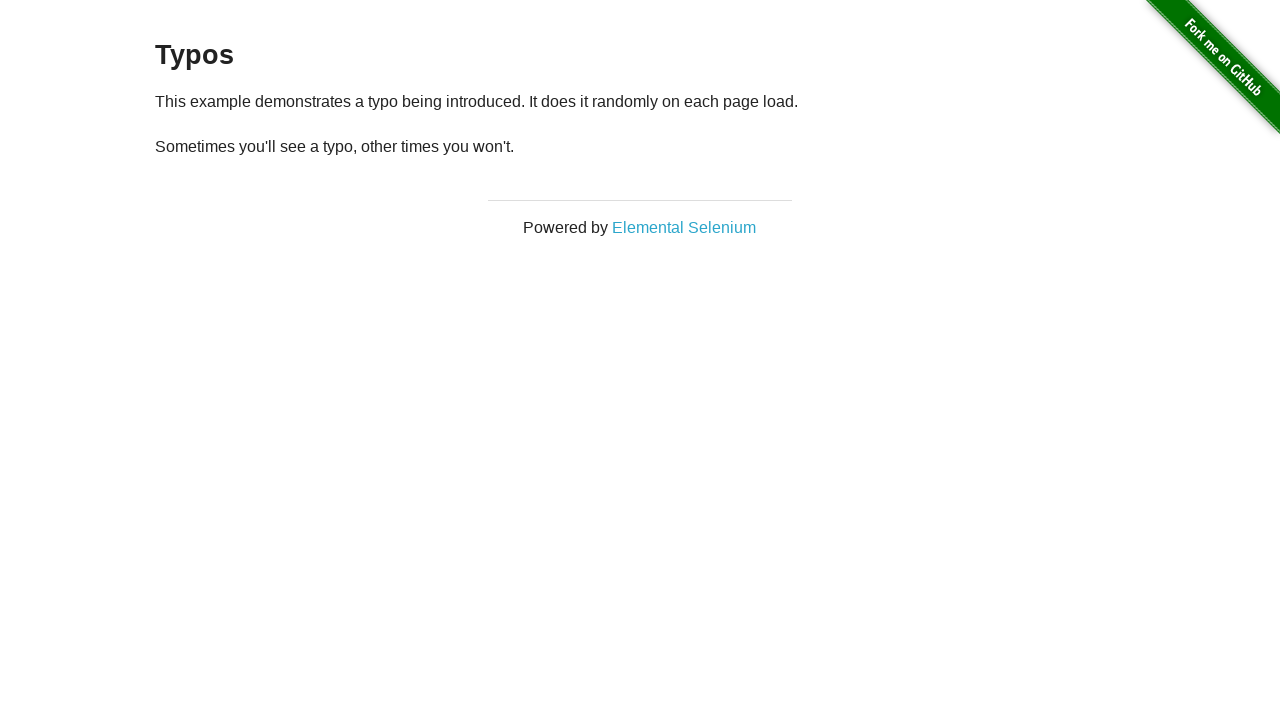

Reloaded page (attempt 10)
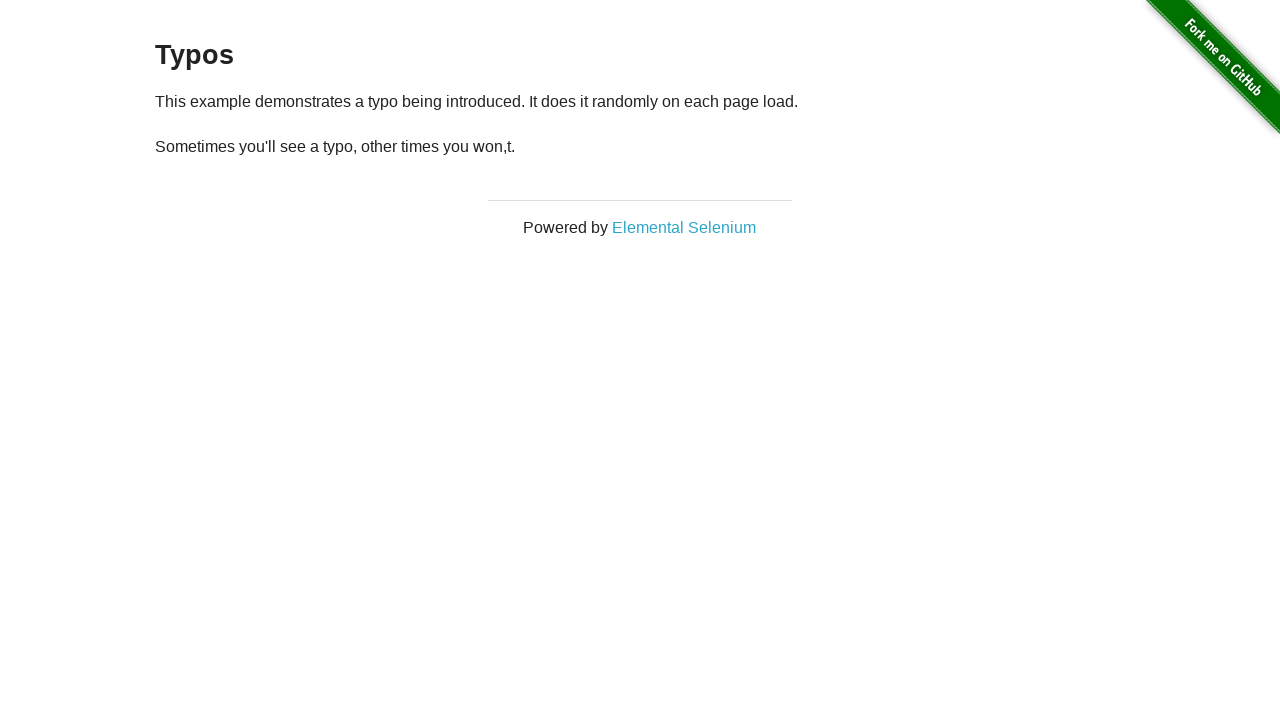

Paragraph element loaded after page reload
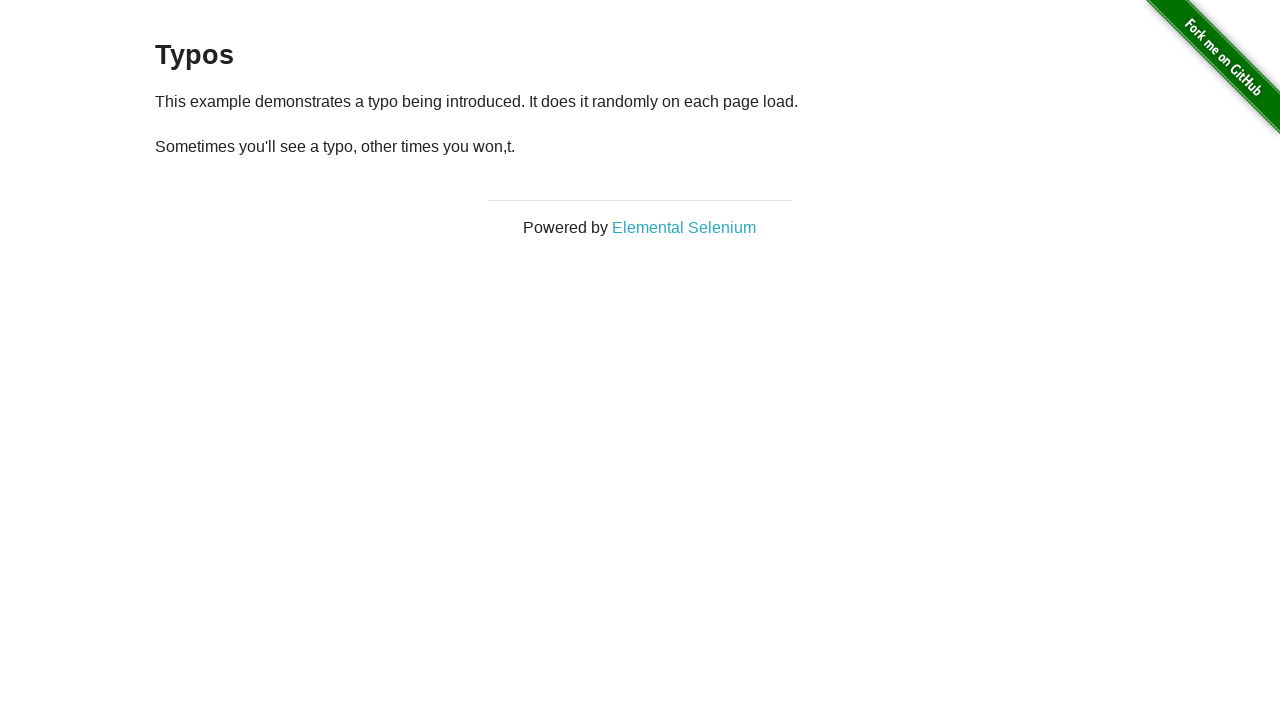

Final verification: paragraph element is accessible
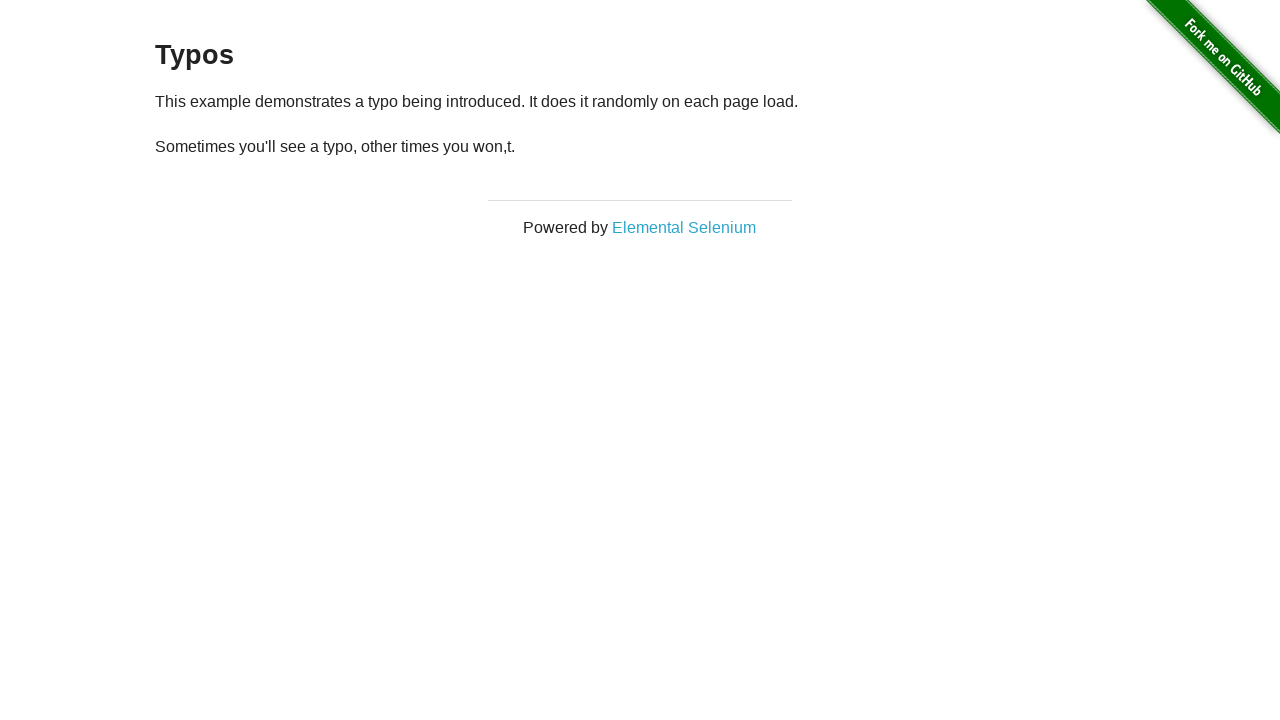

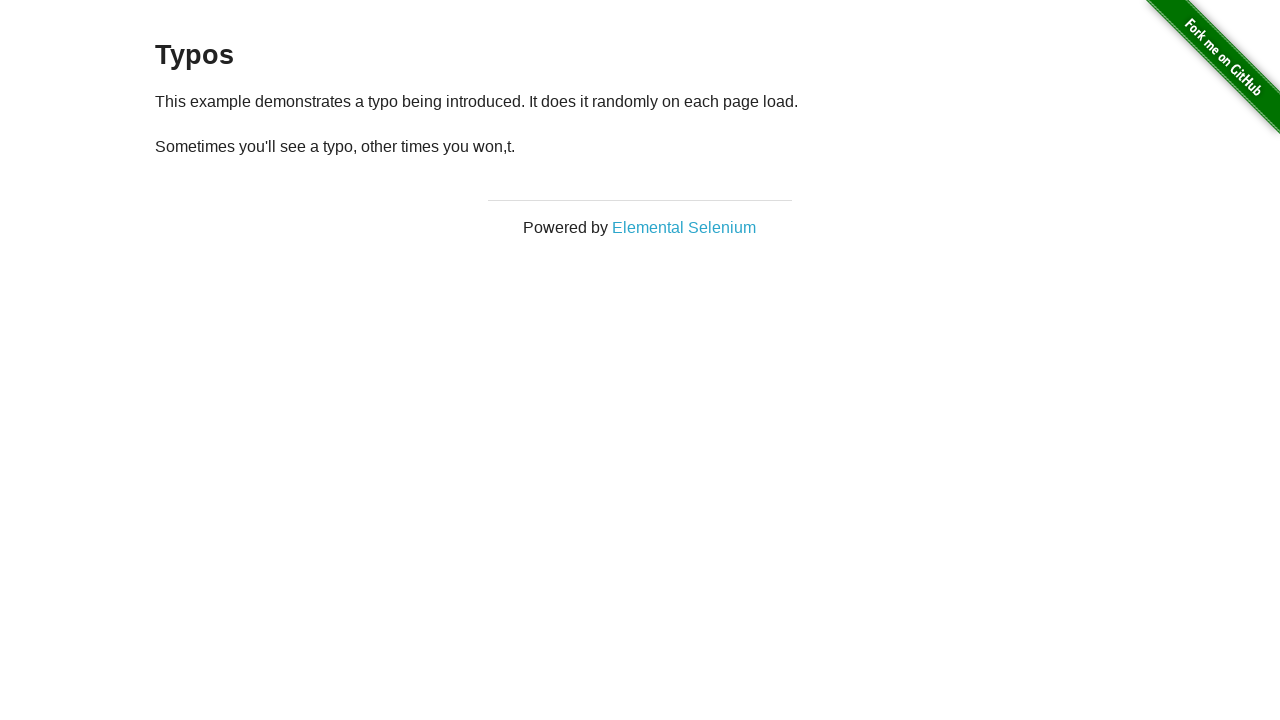